Tests filling a name field with a pizza name on the XPath practice page after waiting for the loader to disappear

Starting URL: https://selectorshub.com/xpath-practice-page/

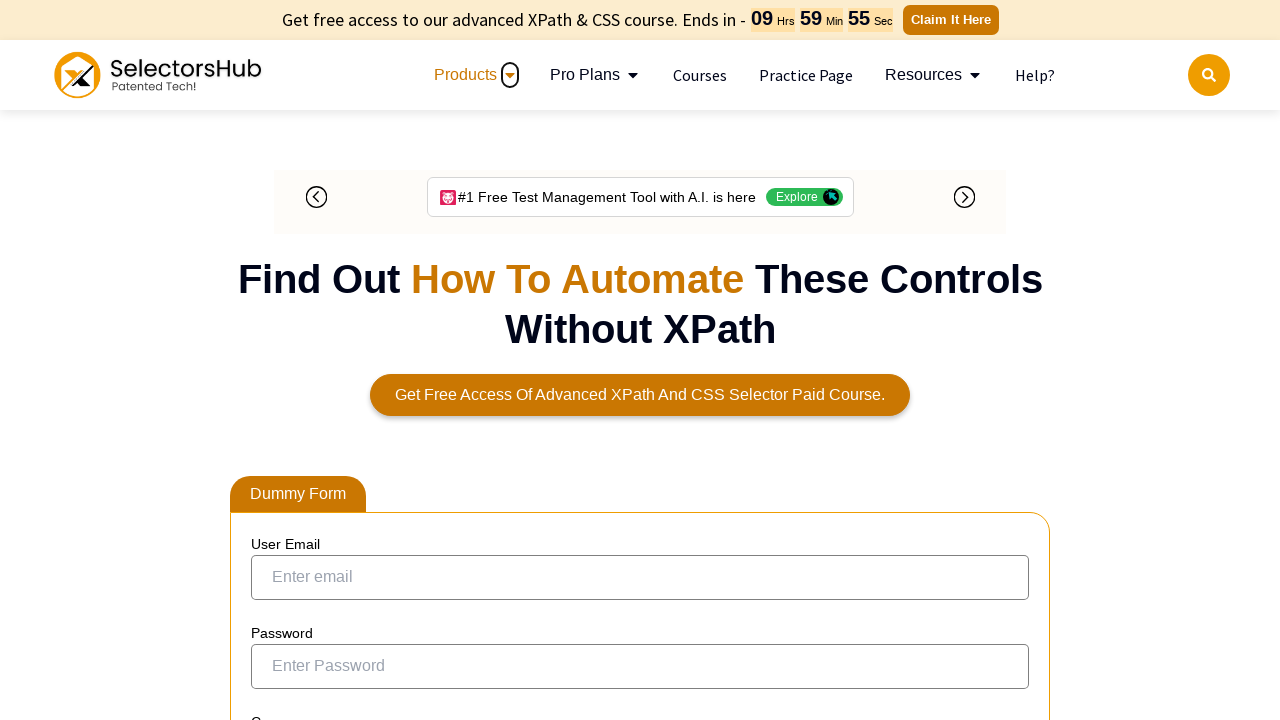

Waited for loader to disappear
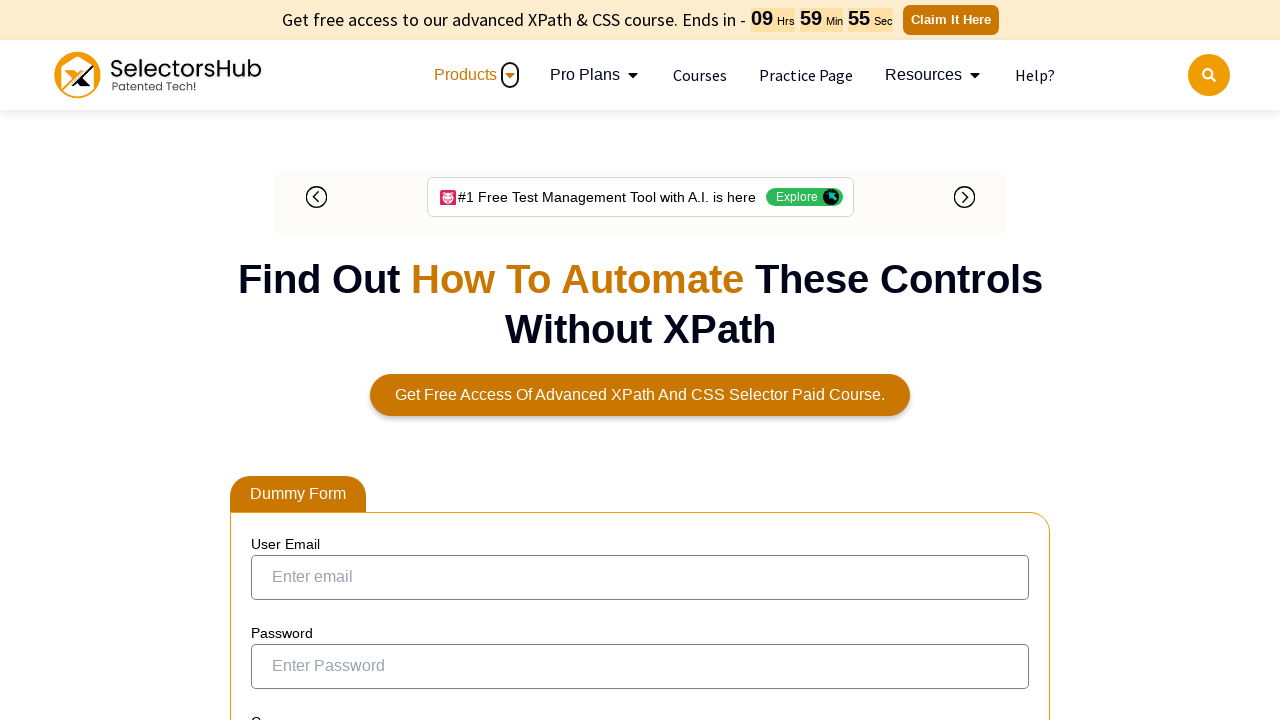

Filled name field with 'Monster Pizza' on internal:attr=[placeholder="enter name"s]
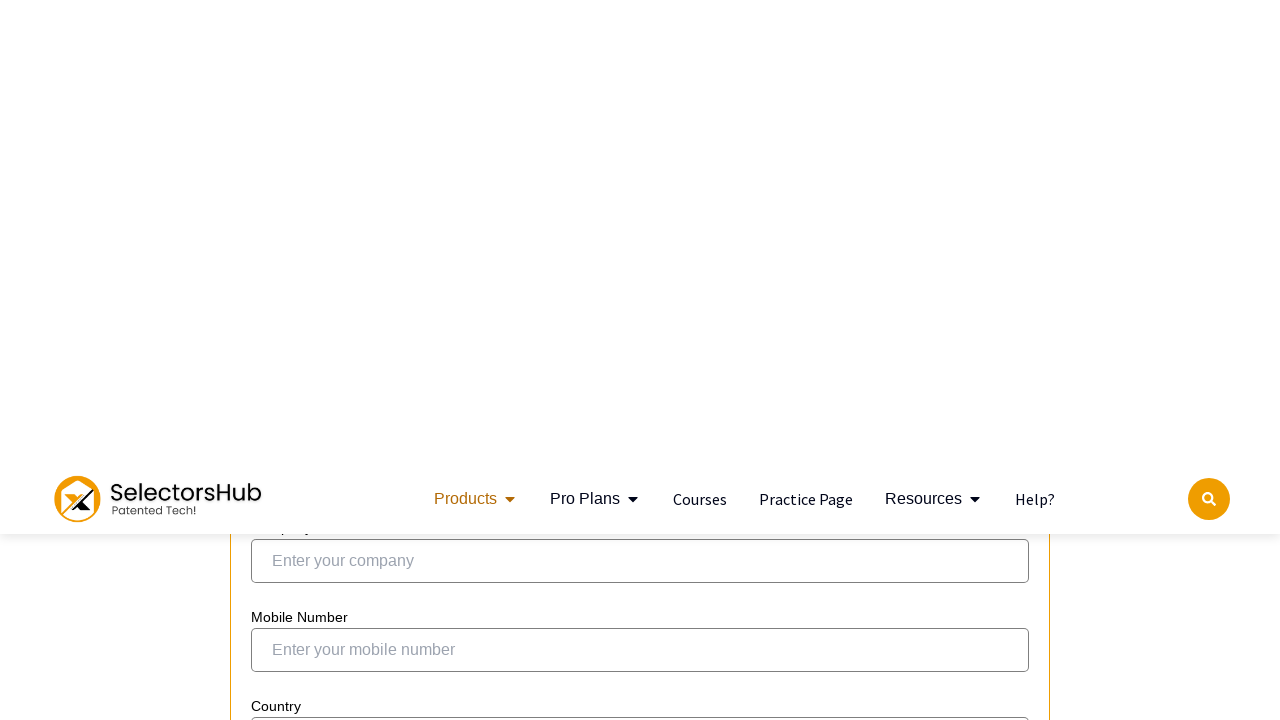

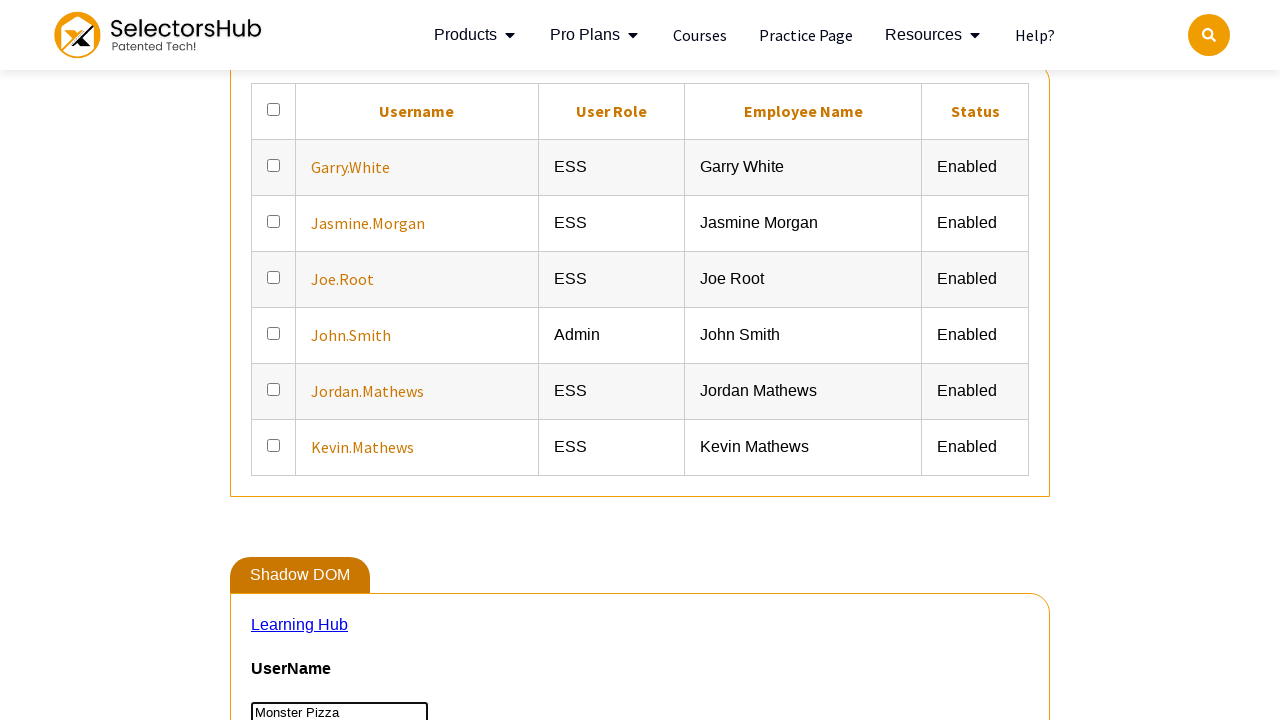